Tests working with multiple browser windows by clicking a link that opens a new window, then switching between the original and new windows to verify correct window focus based on page titles

Starting URL: http://the-internet.herokuapp.com/windows

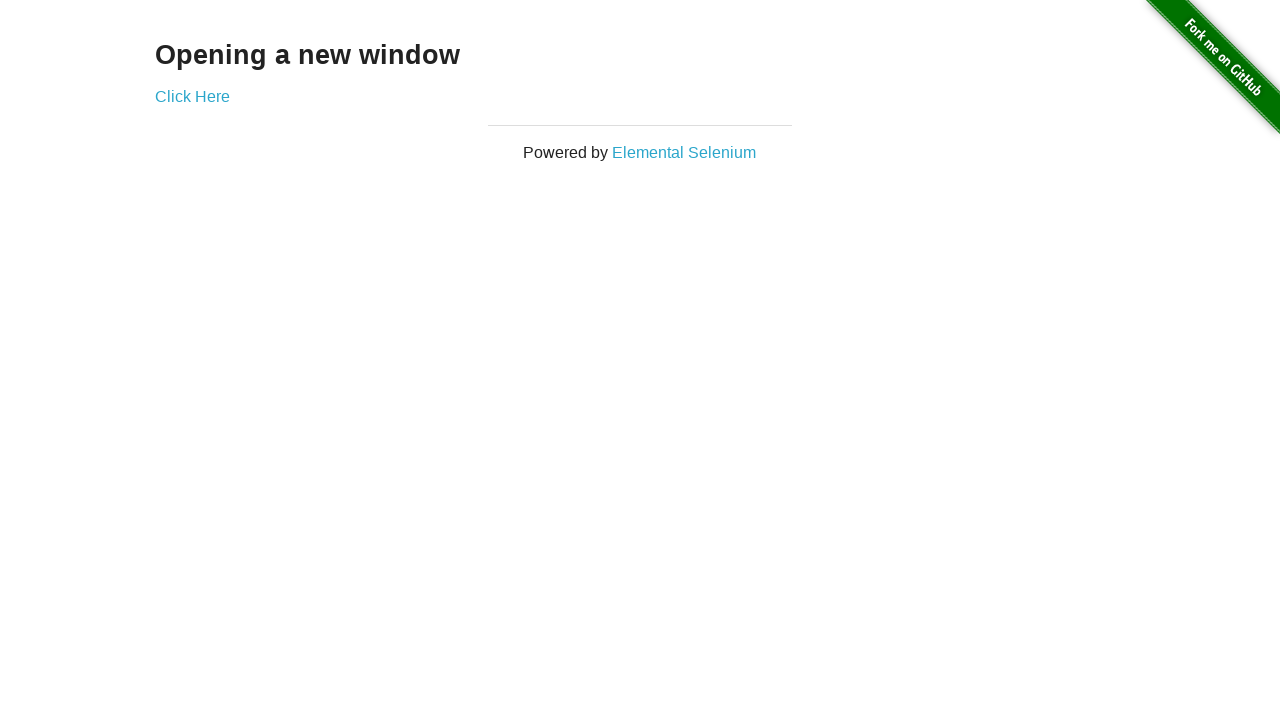

Clicked link that opens a new window at (192, 96) on .example a
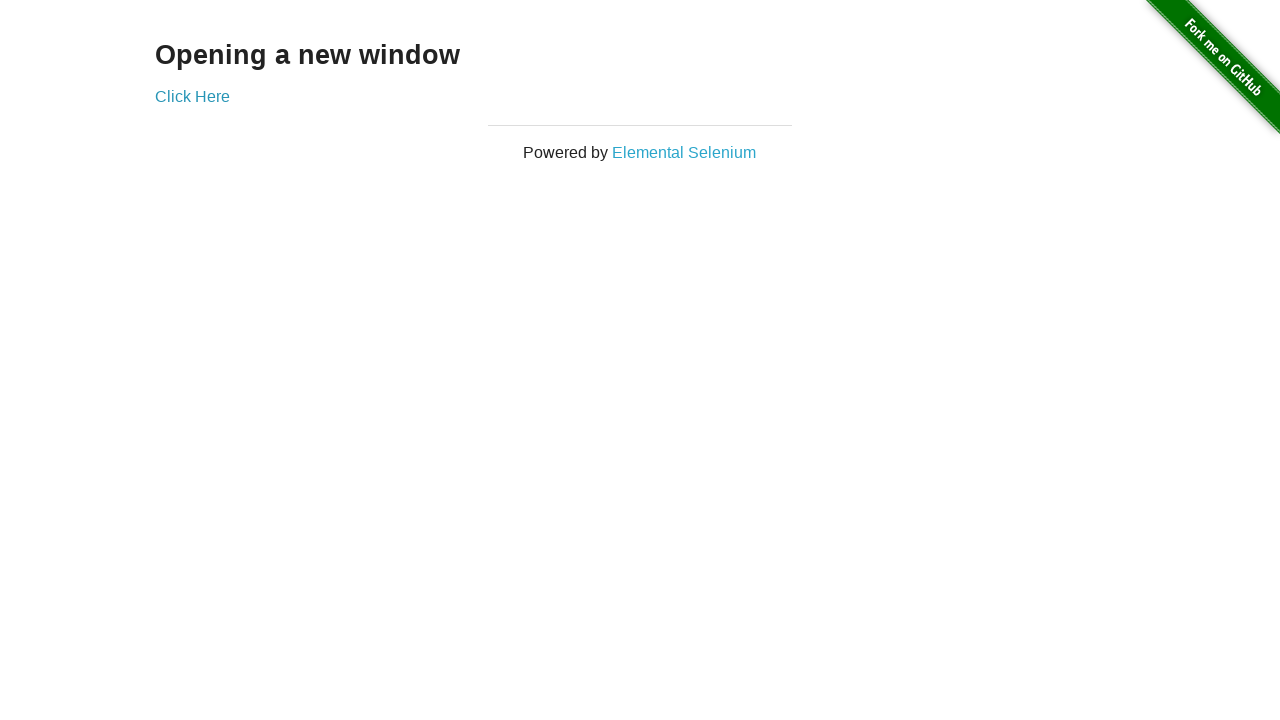

Verified original window title is not 'New Window'
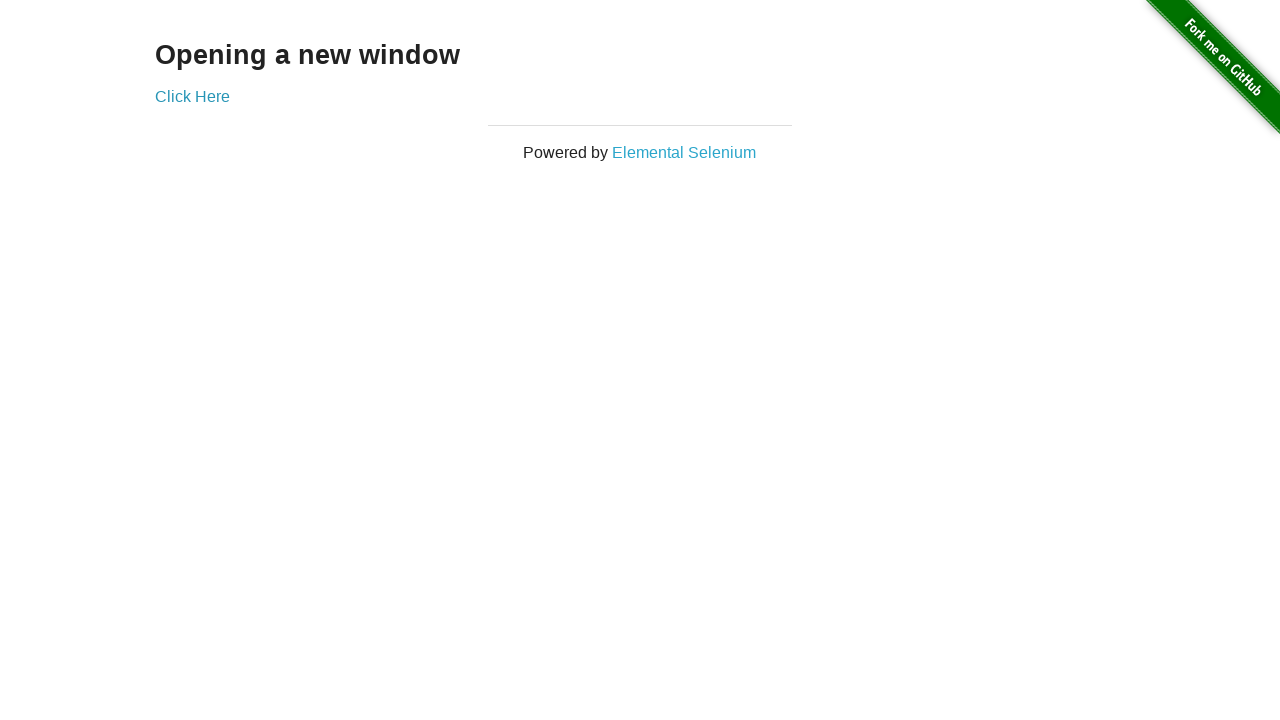

Waited for new window to load
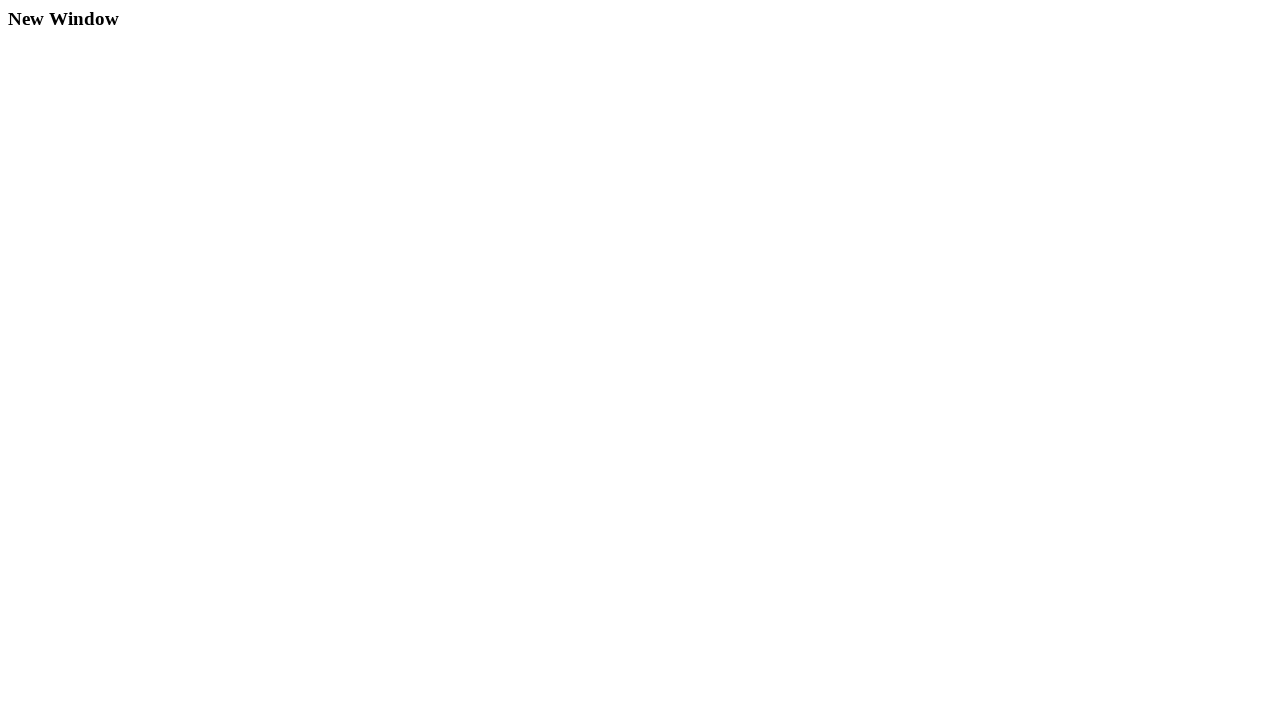

Verified new window title is 'New Window'
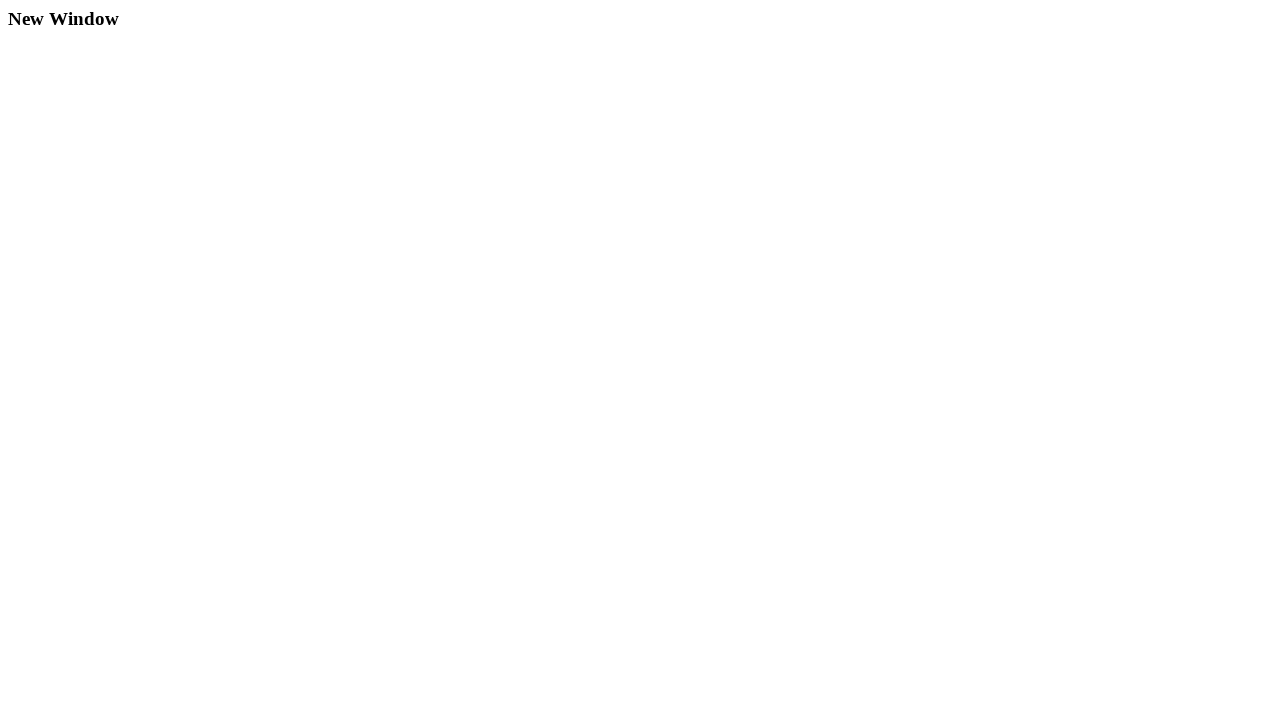

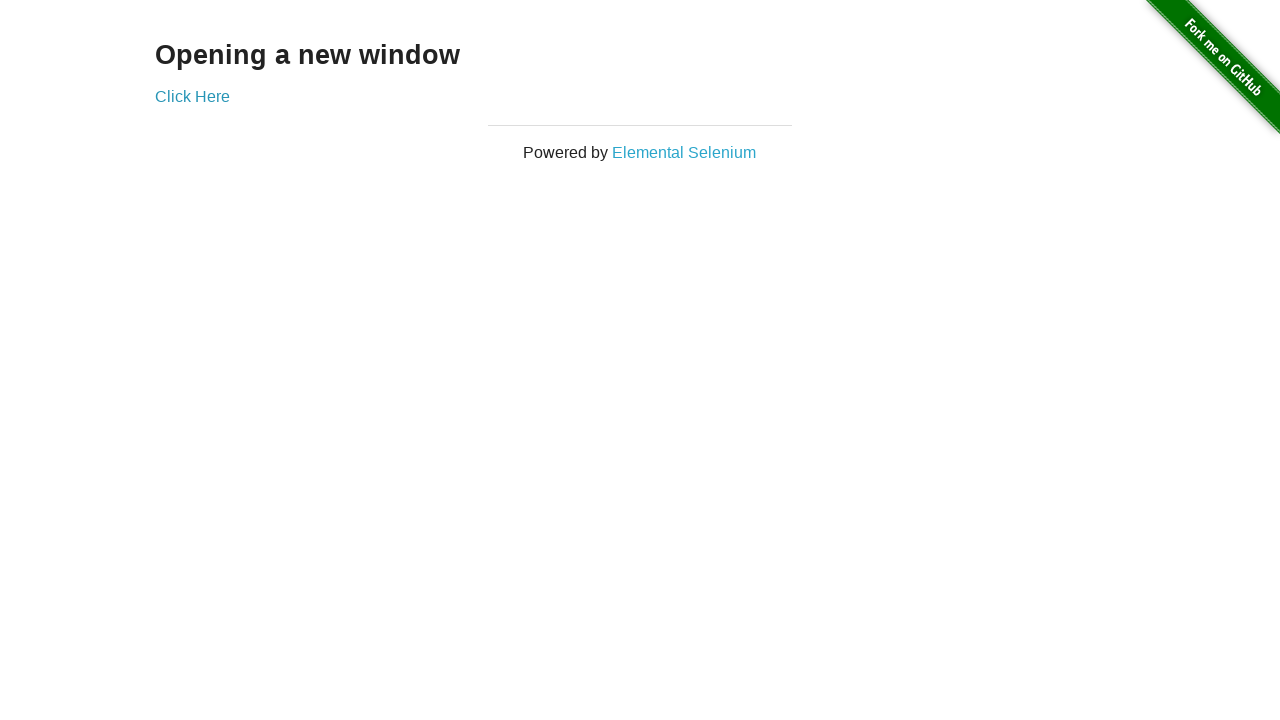